Tests that the complete all checkbox state updates when individual items are completed or cleared

Starting URL: https://demo.playwright.dev/todomvc

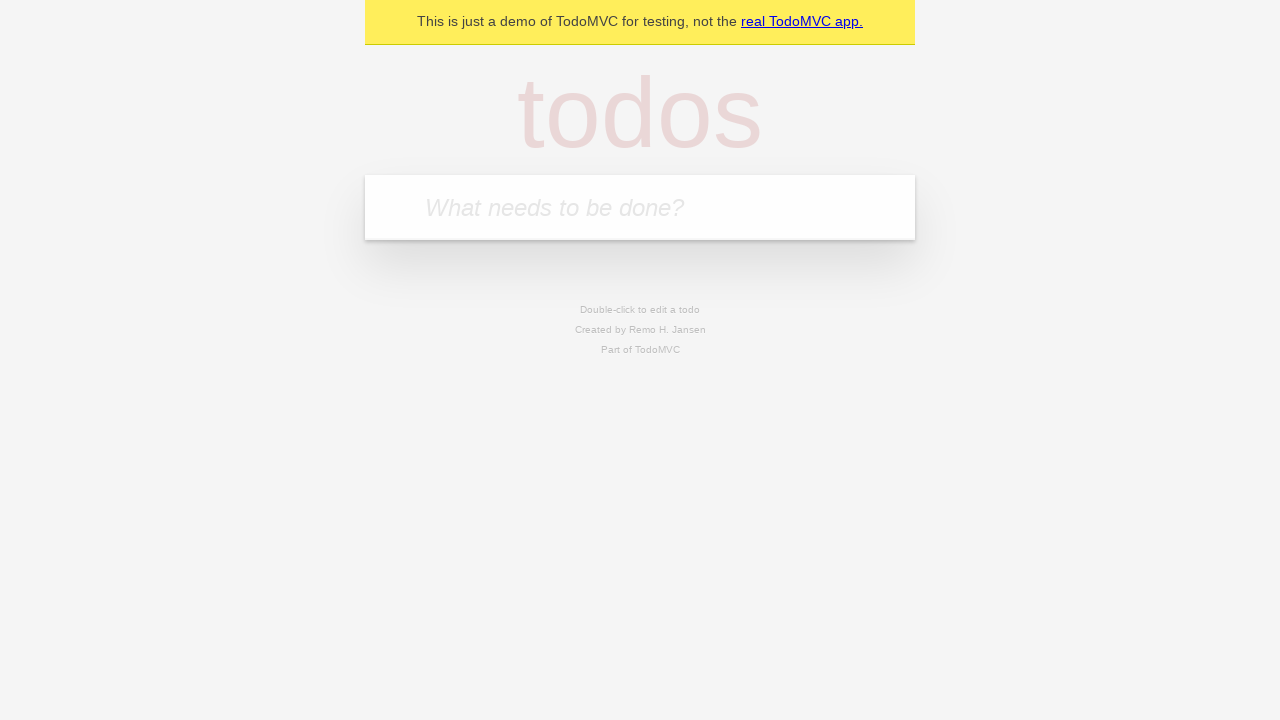

Filled todo input with 'buy some cheese' on internal:attr=[placeholder="What needs to be done?"i]
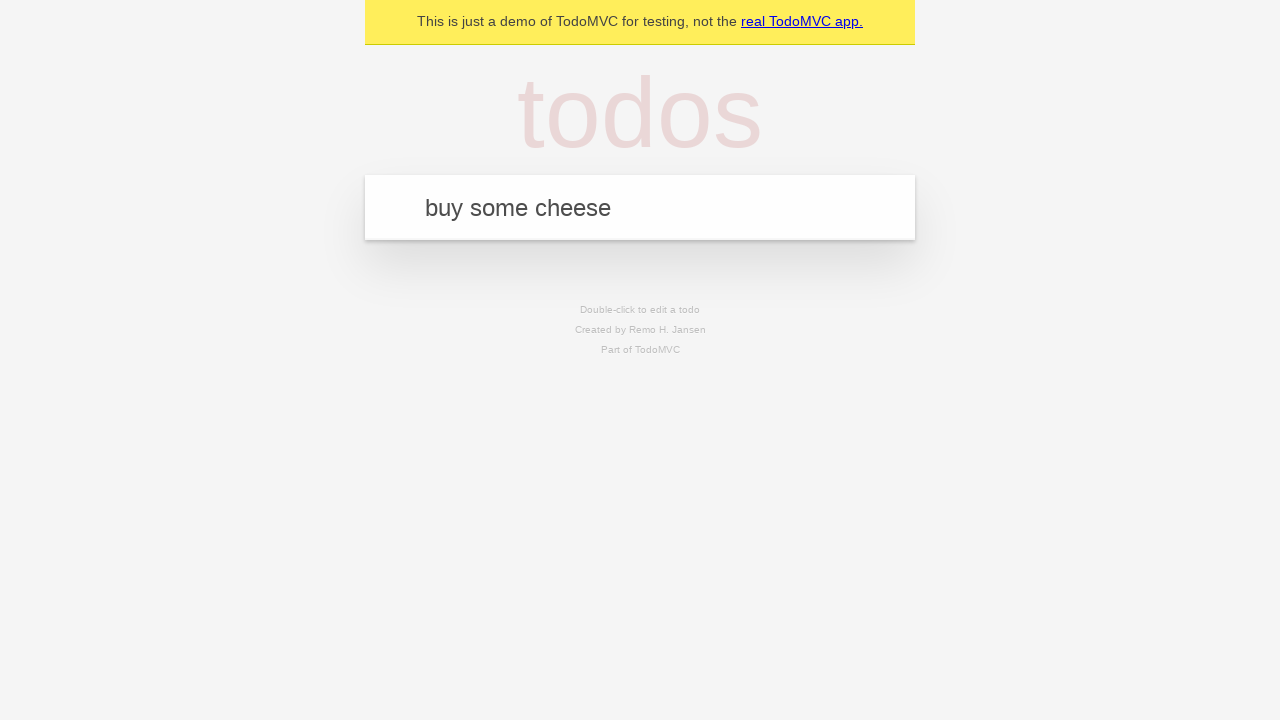

Pressed Enter to add first todo item on internal:attr=[placeholder="What needs to be done?"i]
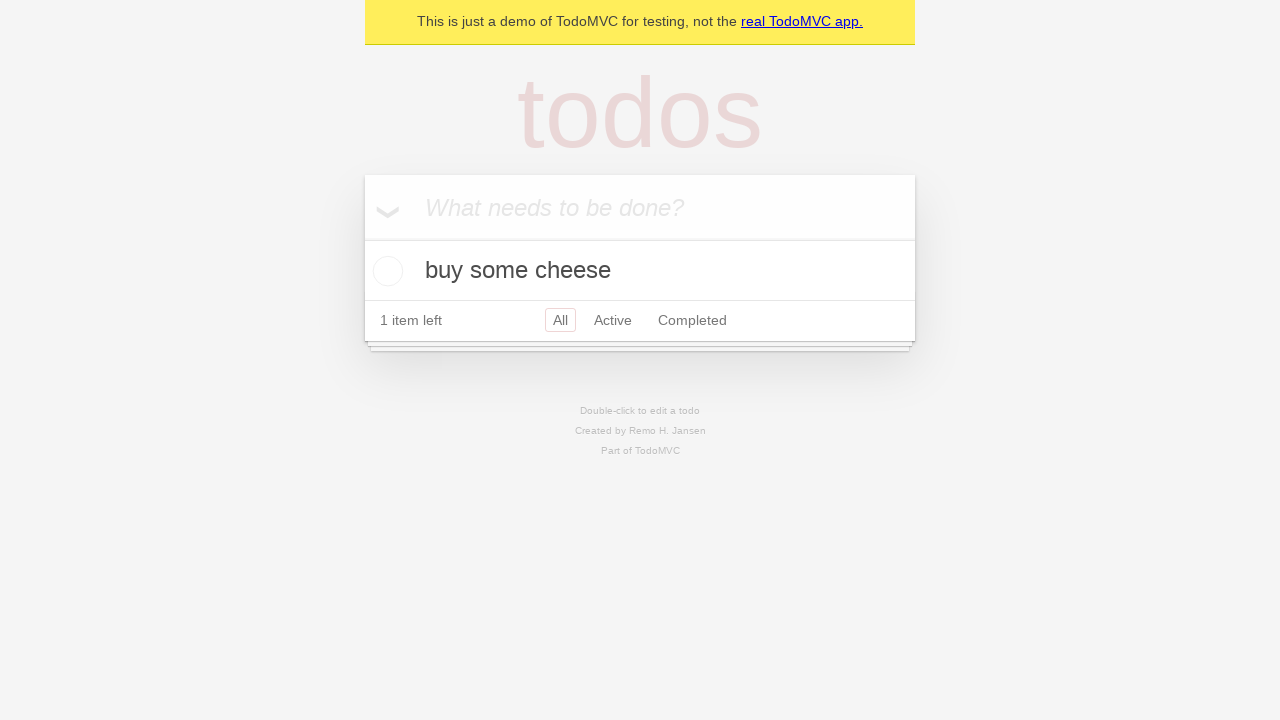

Filled todo input with 'feed the cat' on internal:attr=[placeholder="What needs to be done?"i]
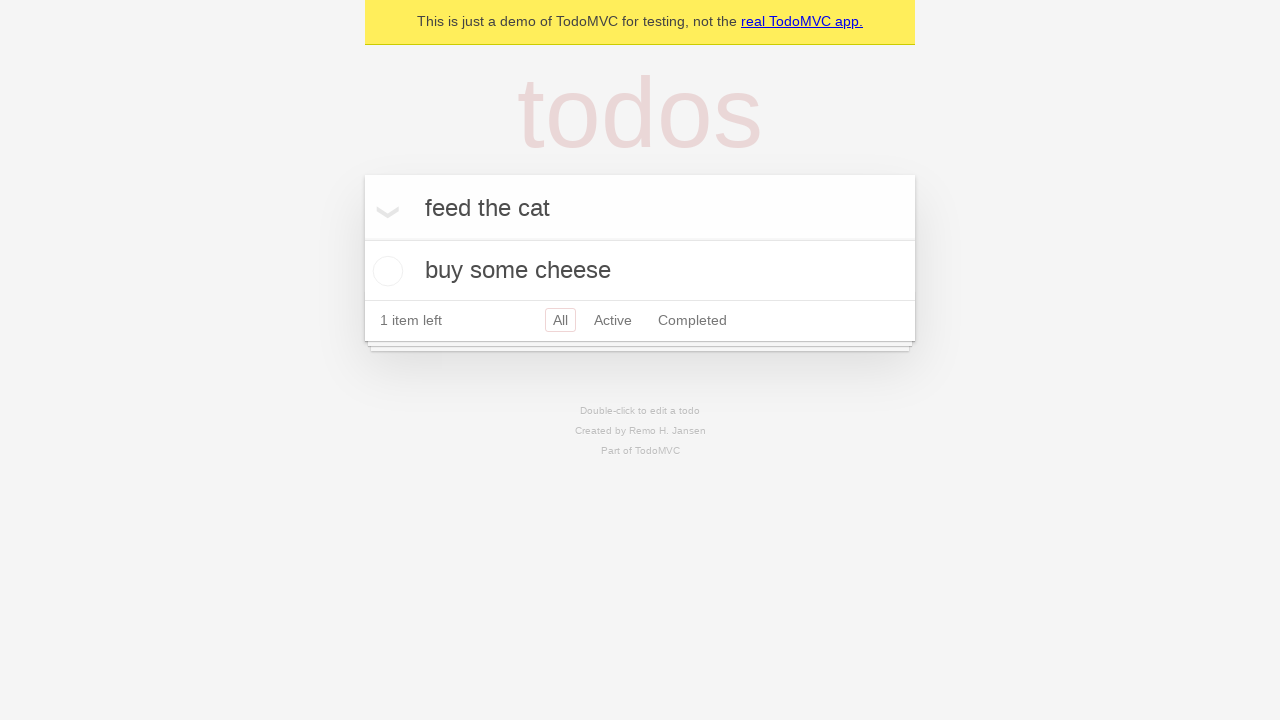

Pressed Enter to add second todo item on internal:attr=[placeholder="What needs to be done?"i]
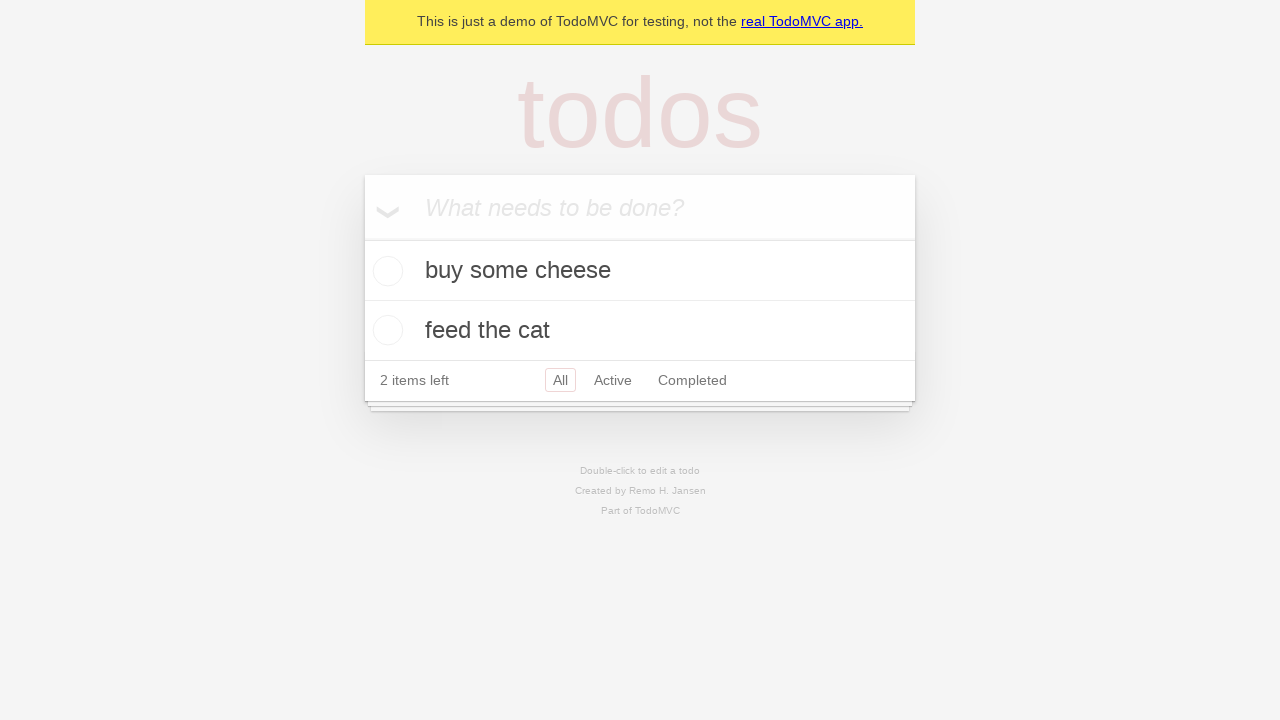

Filled todo input with 'book a doctors appointment' on internal:attr=[placeholder="What needs to be done?"i]
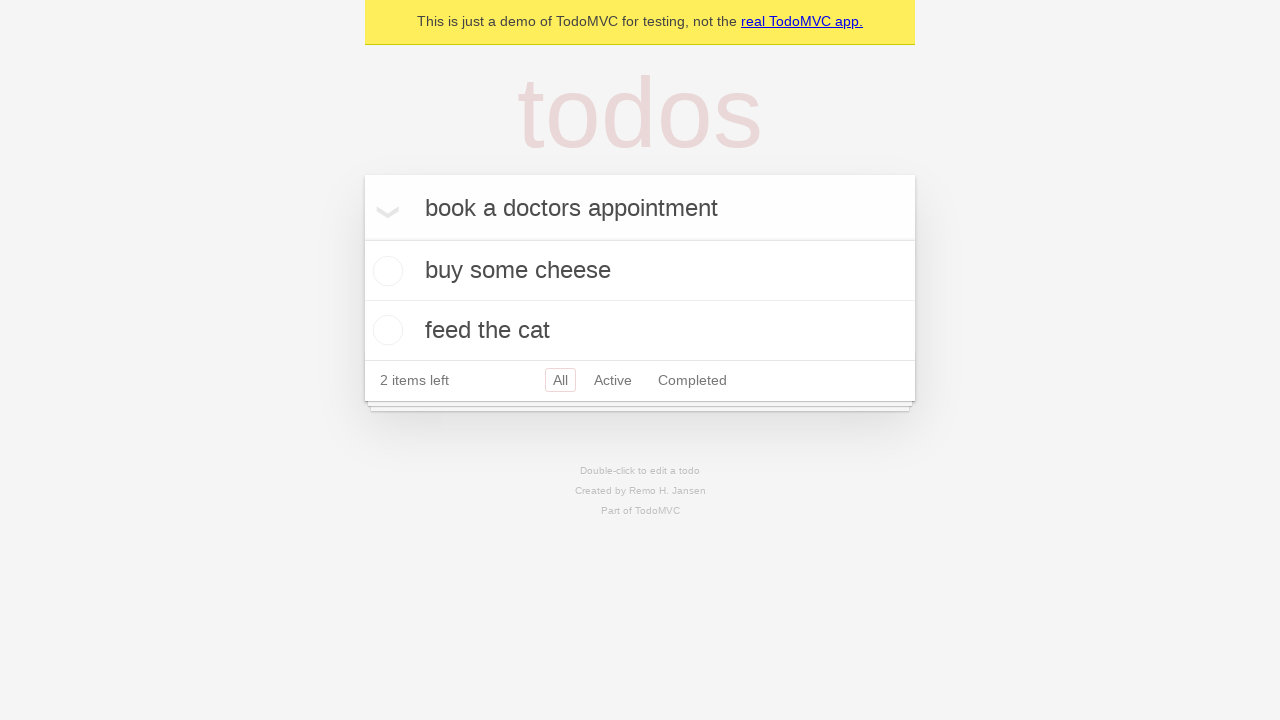

Pressed Enter to add third todo item on internal:attr=[placeholder="What needs to be done?"i]
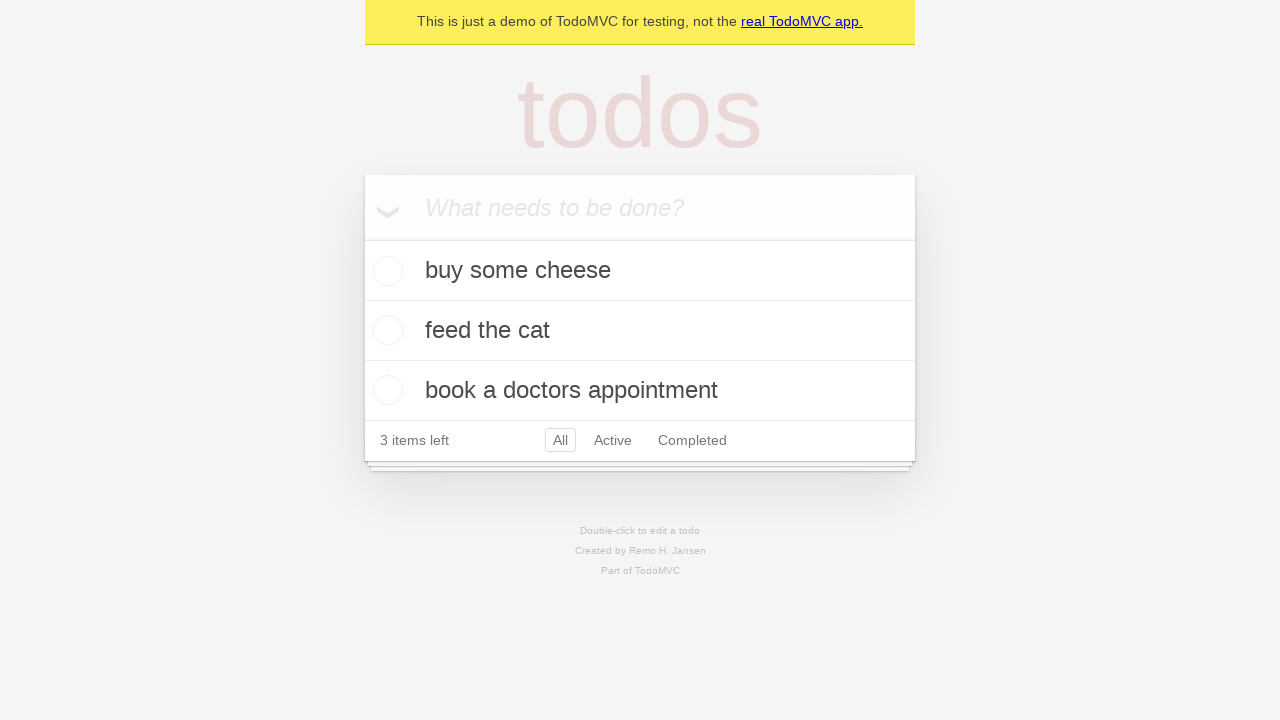

Checked 'Mark all as complete' checkbox at (362, 238) on internal:label="Mark all as complete"i
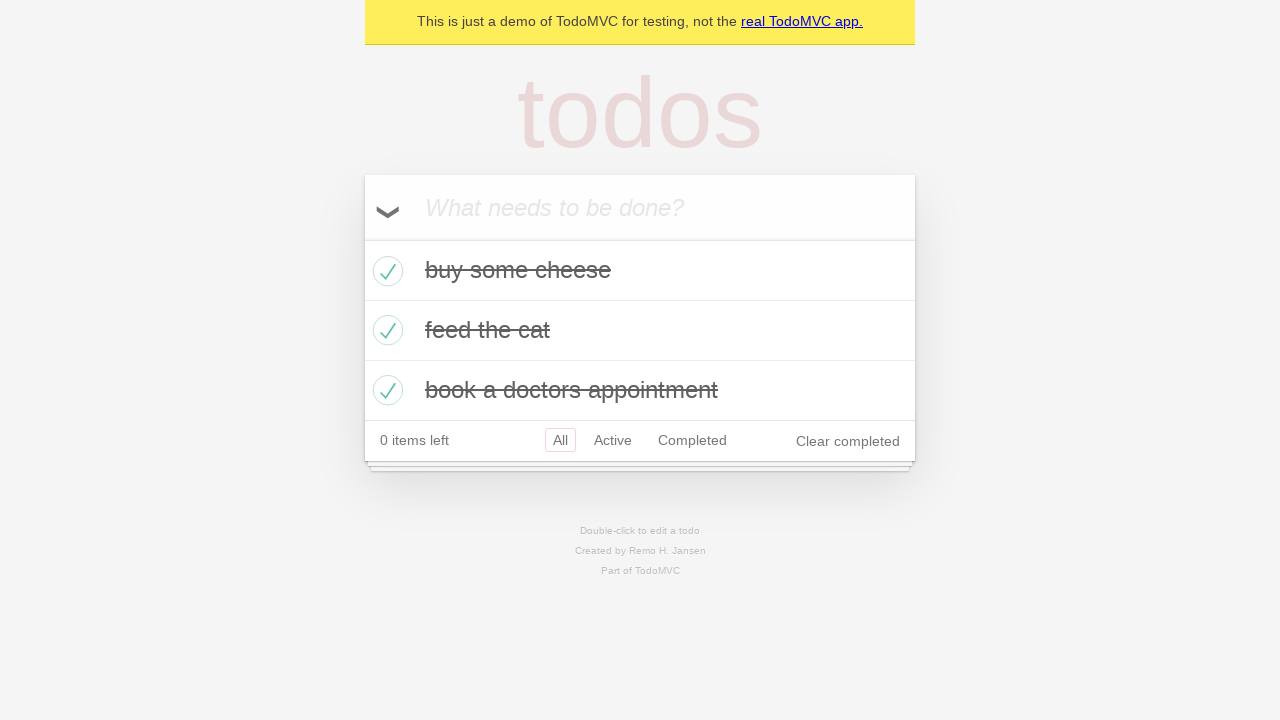

Unchecked first todo item at (385, 271) on internal:testid=[data-testid="todo-item"s] >> nth=0 >> internal:role=checkbox
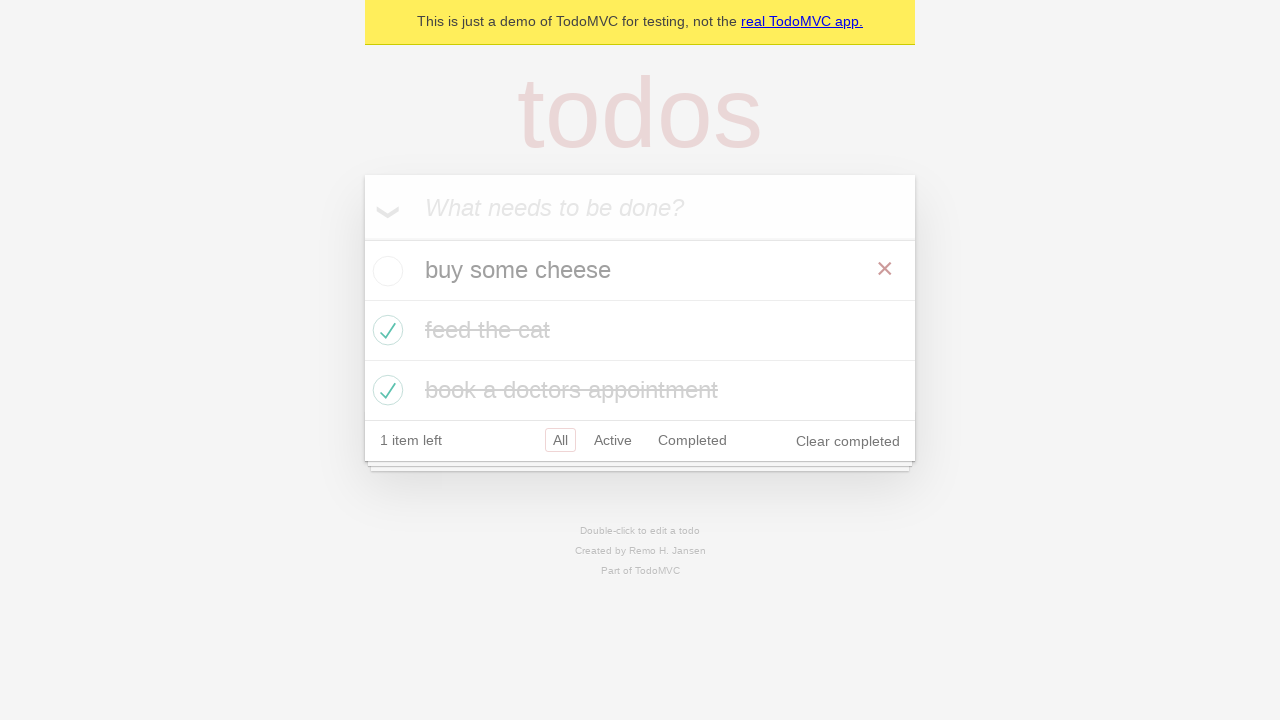

Checked first todo item again at (385, 271) on internal:testid=[data-testid="todo-item"s] >> nth=0 >> internal:role=checkbox
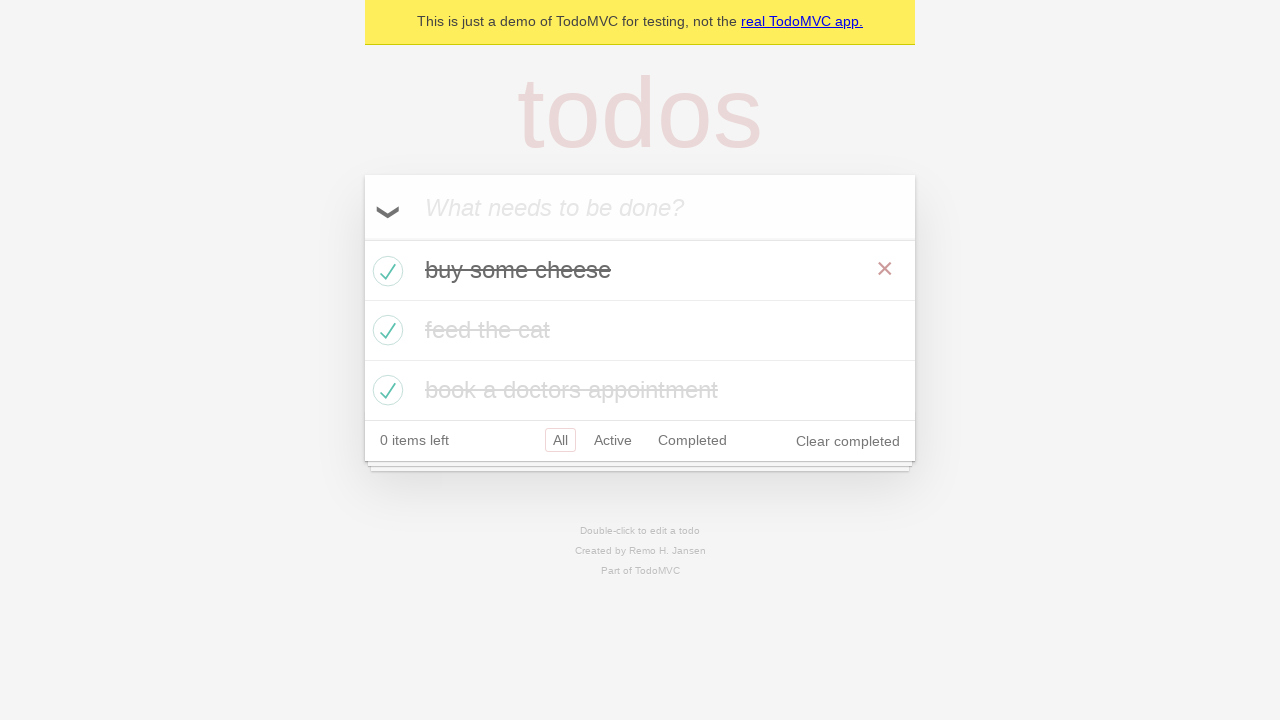

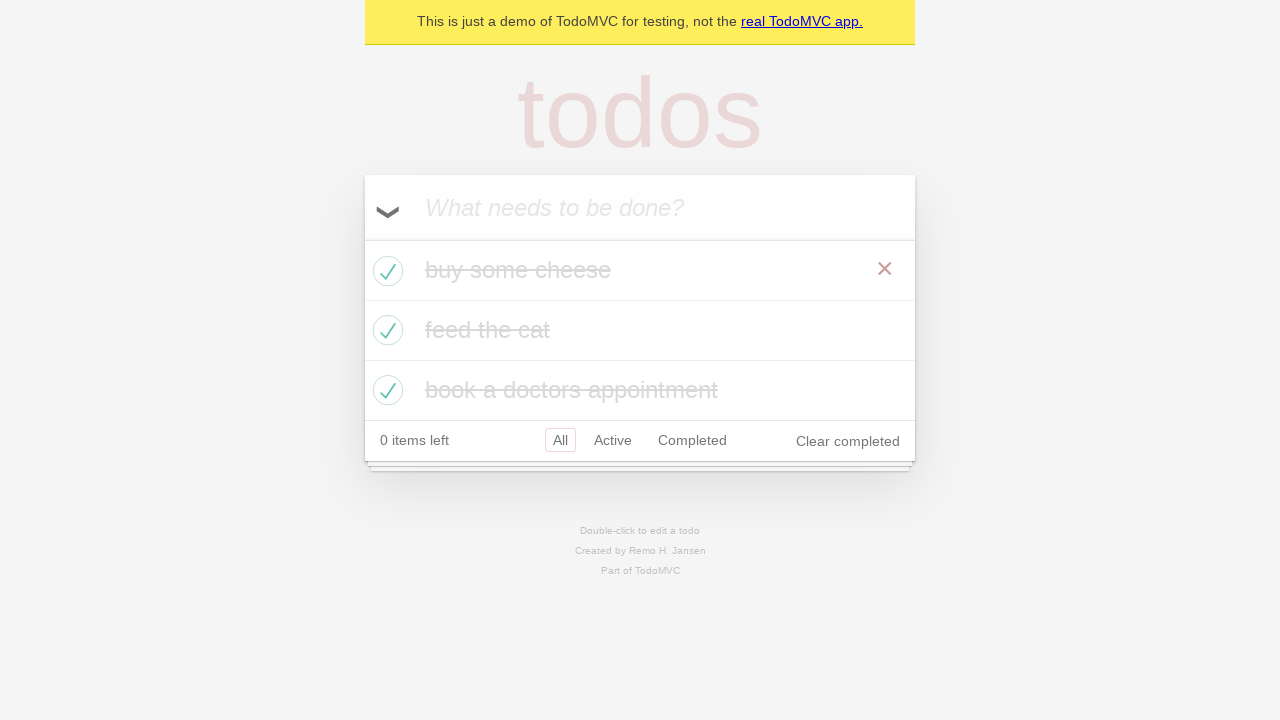